Tests the Drag and Drop functionality by dragging element A to element B

Starting URL: https://the-internet.herokuapp.com/

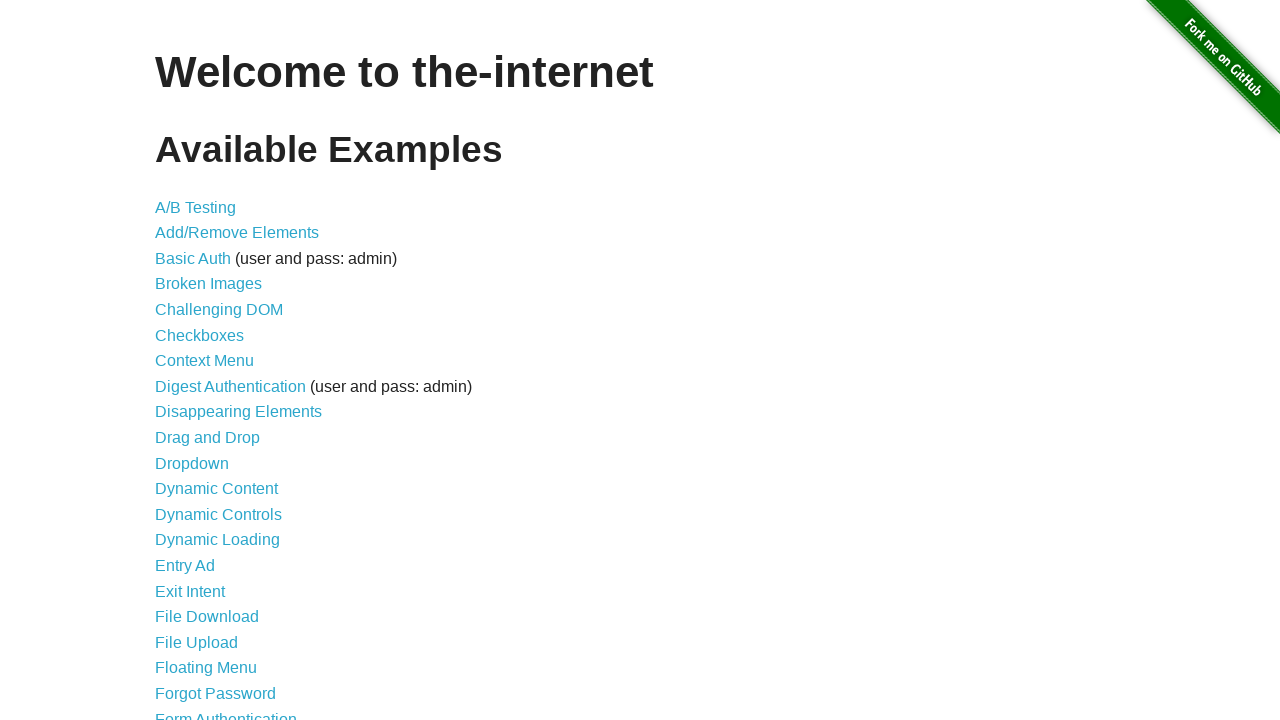

Clicked on Drag and Drop link at (208, 438) on a:text('Drag and Drop')
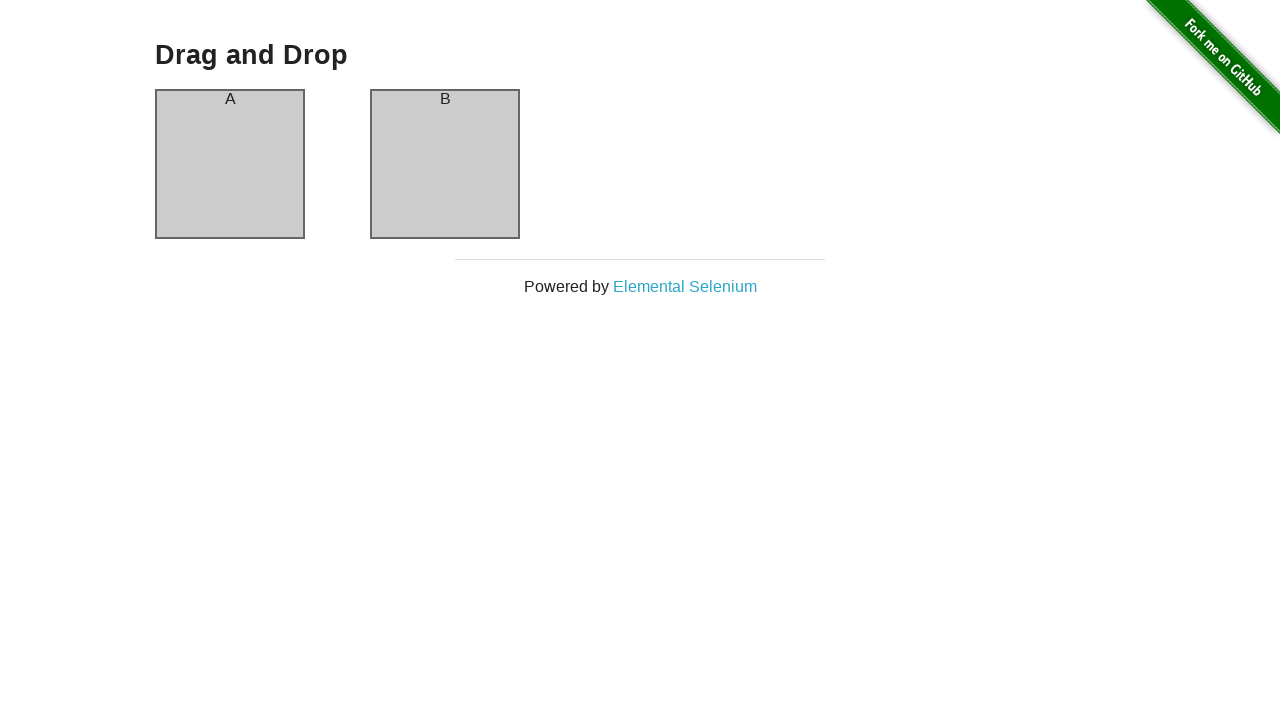

Drag and Drop page loaded
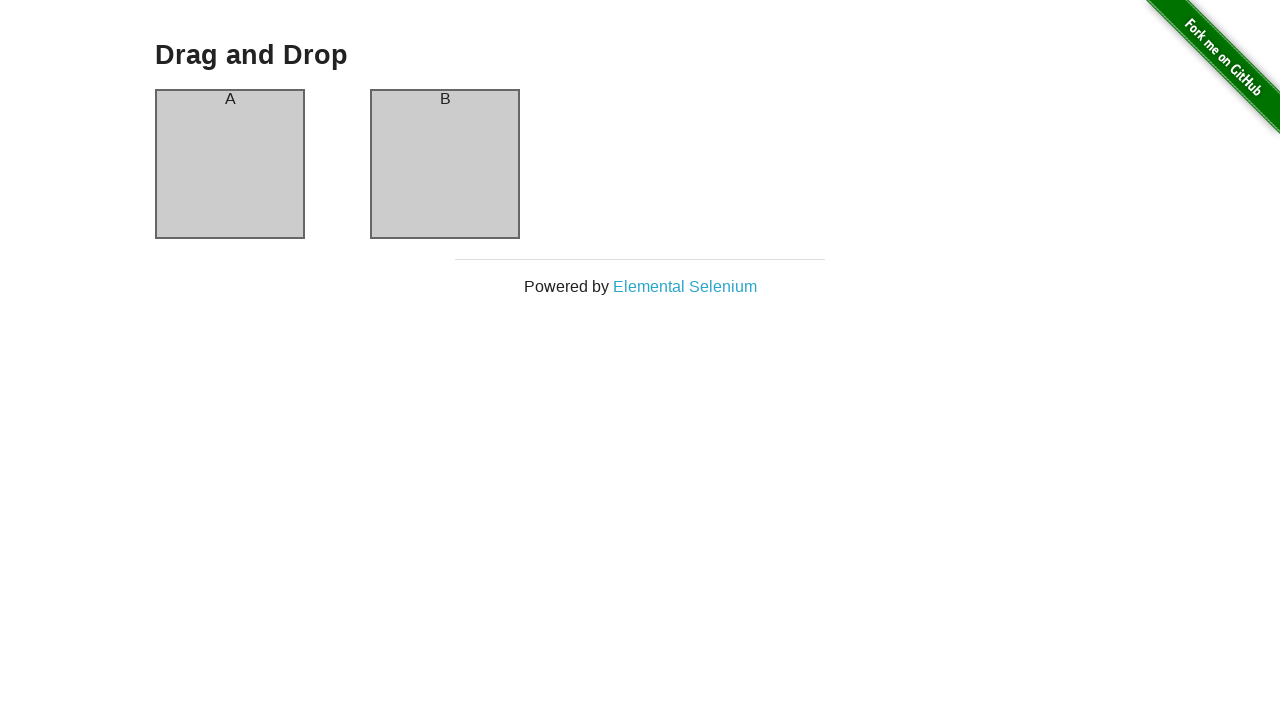

Located source element (column A)
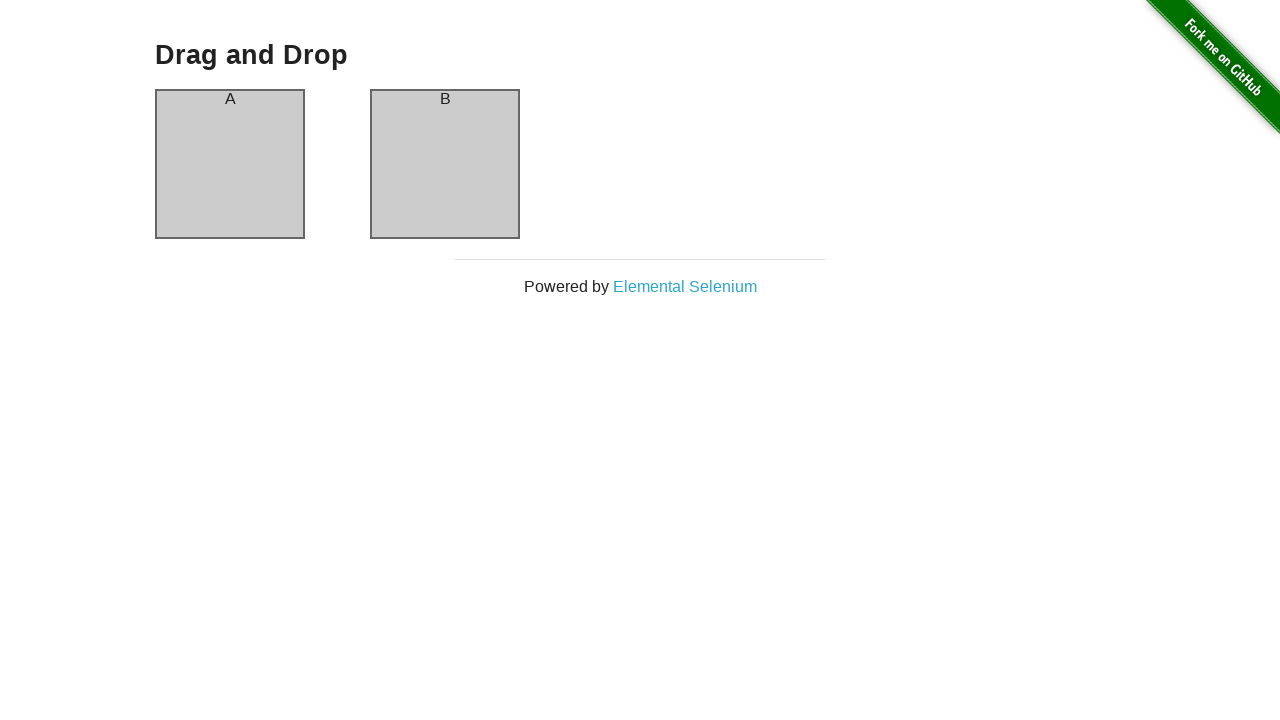

Located target element (column B)
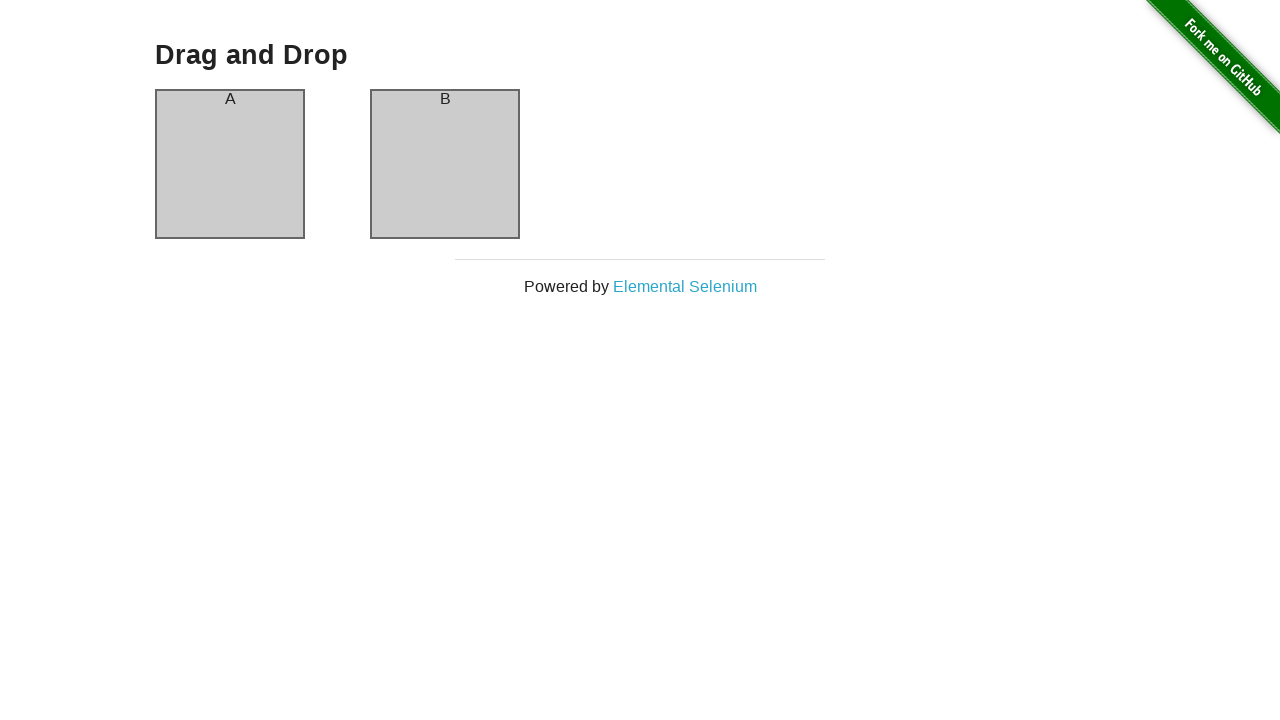

Dragged element A to element B at (445, 164)
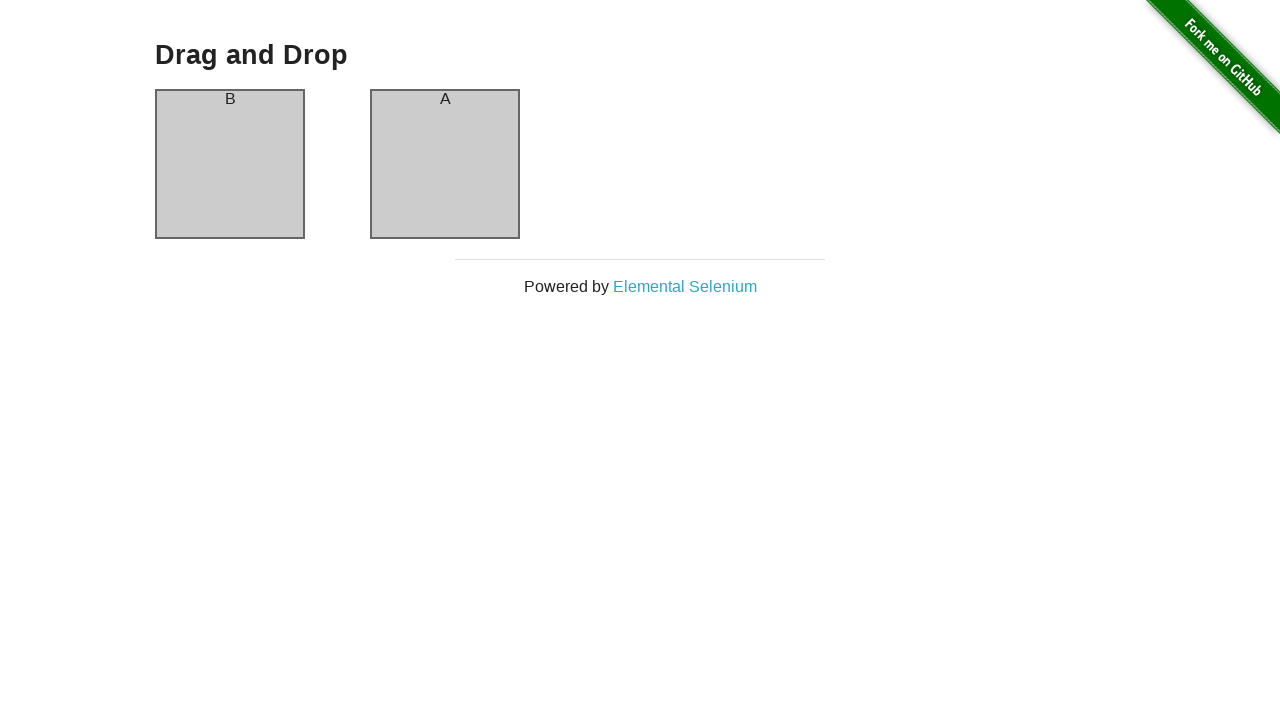

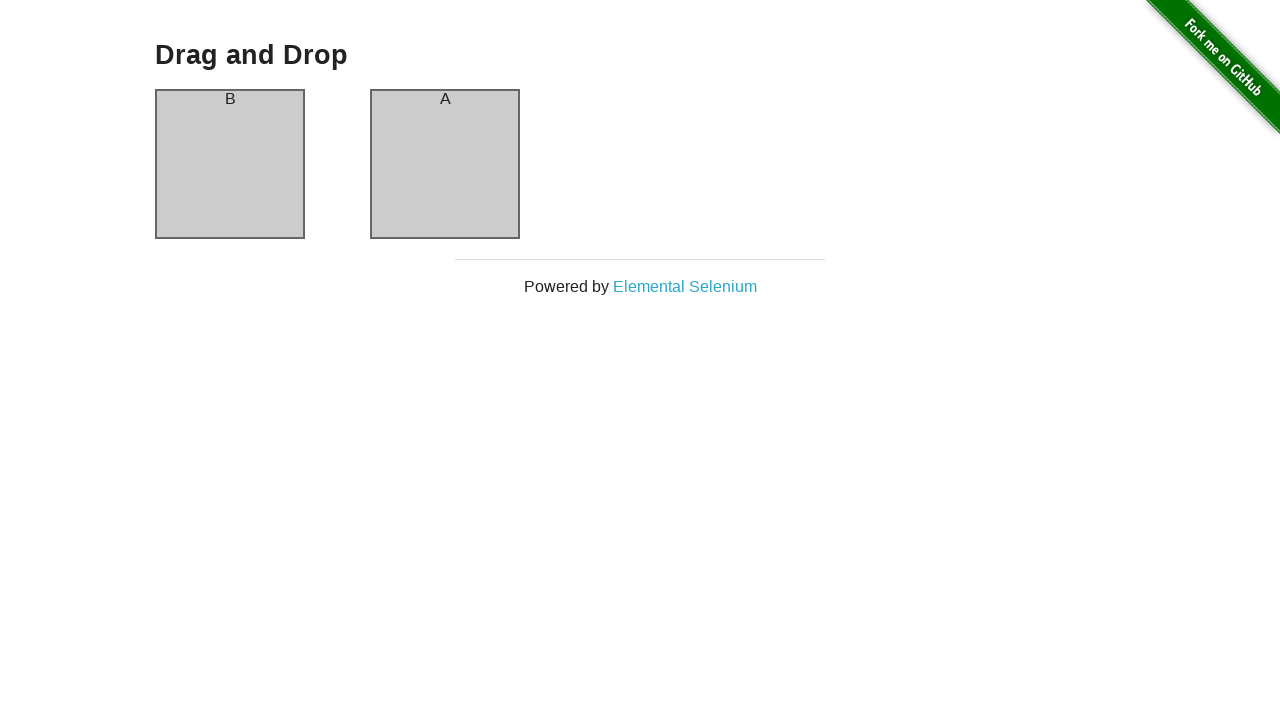